Navigates to the RedBus travel booking website and maximizes the browser window to verify the page loads correctly.

Starting URL: https://www.redbus.in

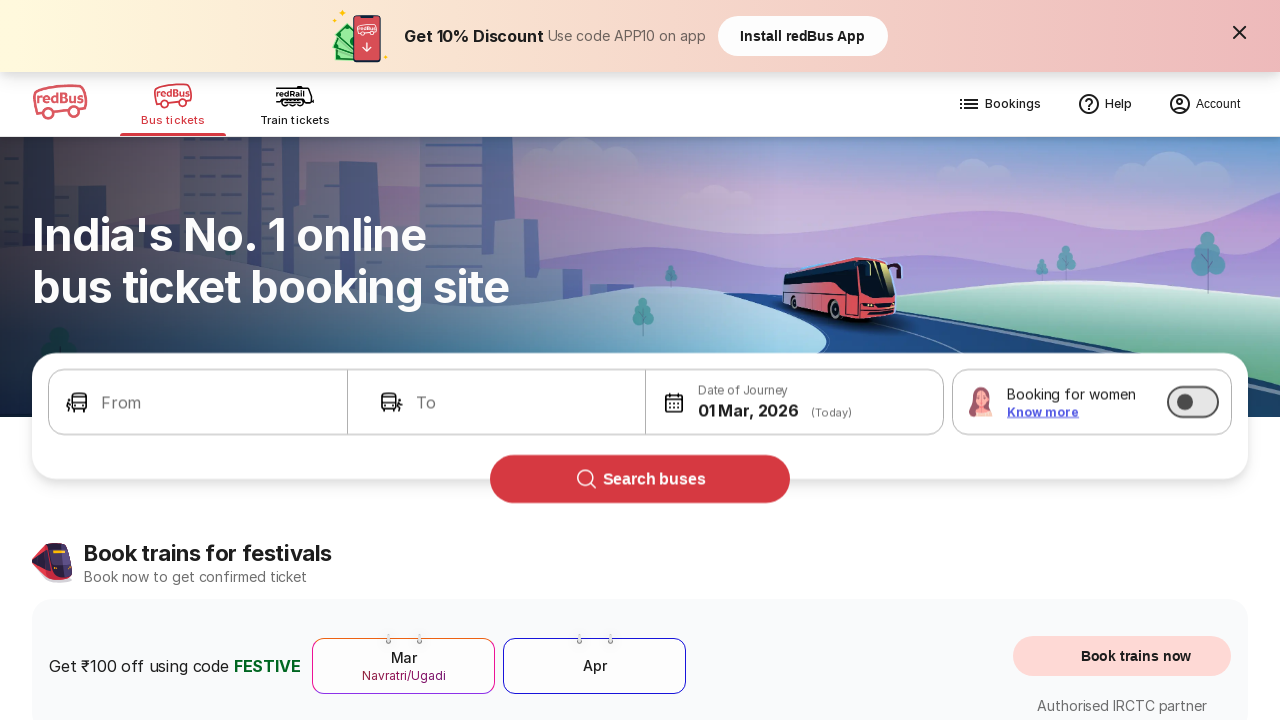

Set viewport size to 1920x1080 to simulate maximized window
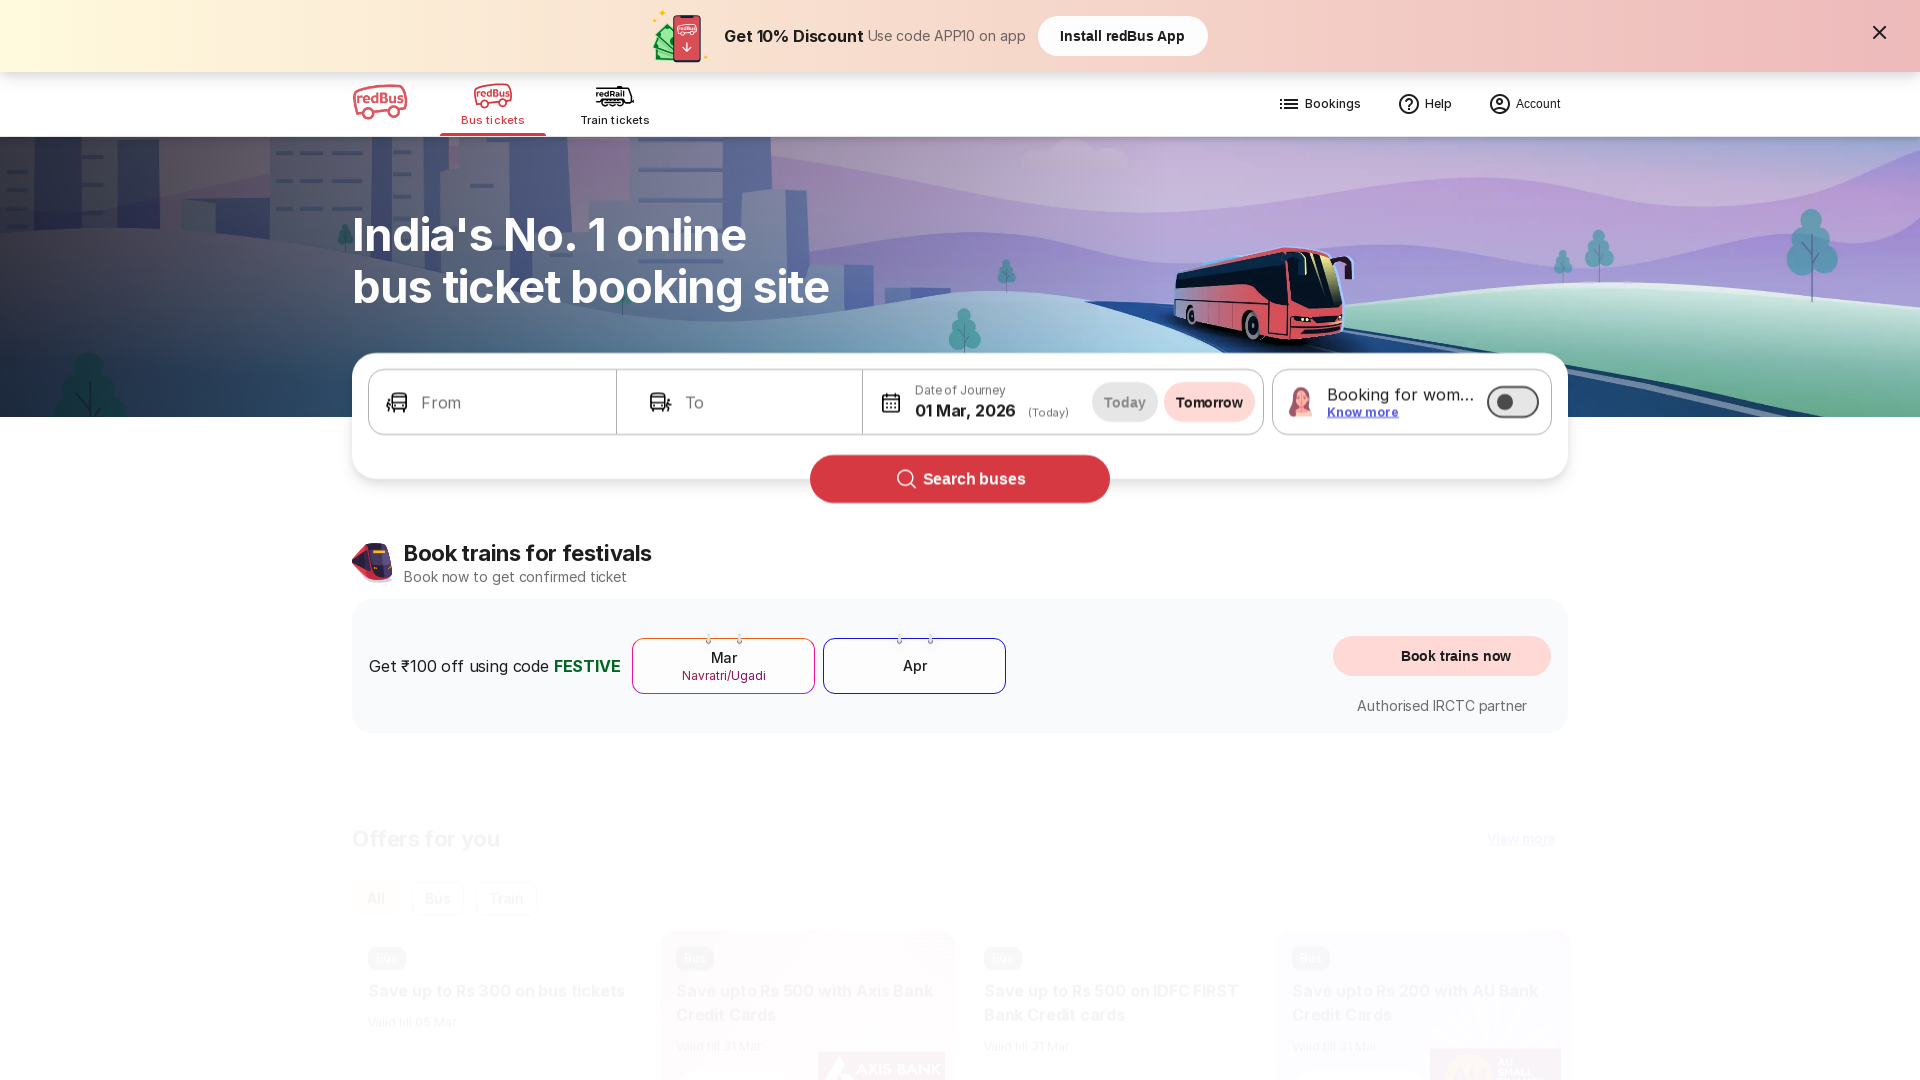

Waited for RedBus travel booking website to fully load (networkidle)
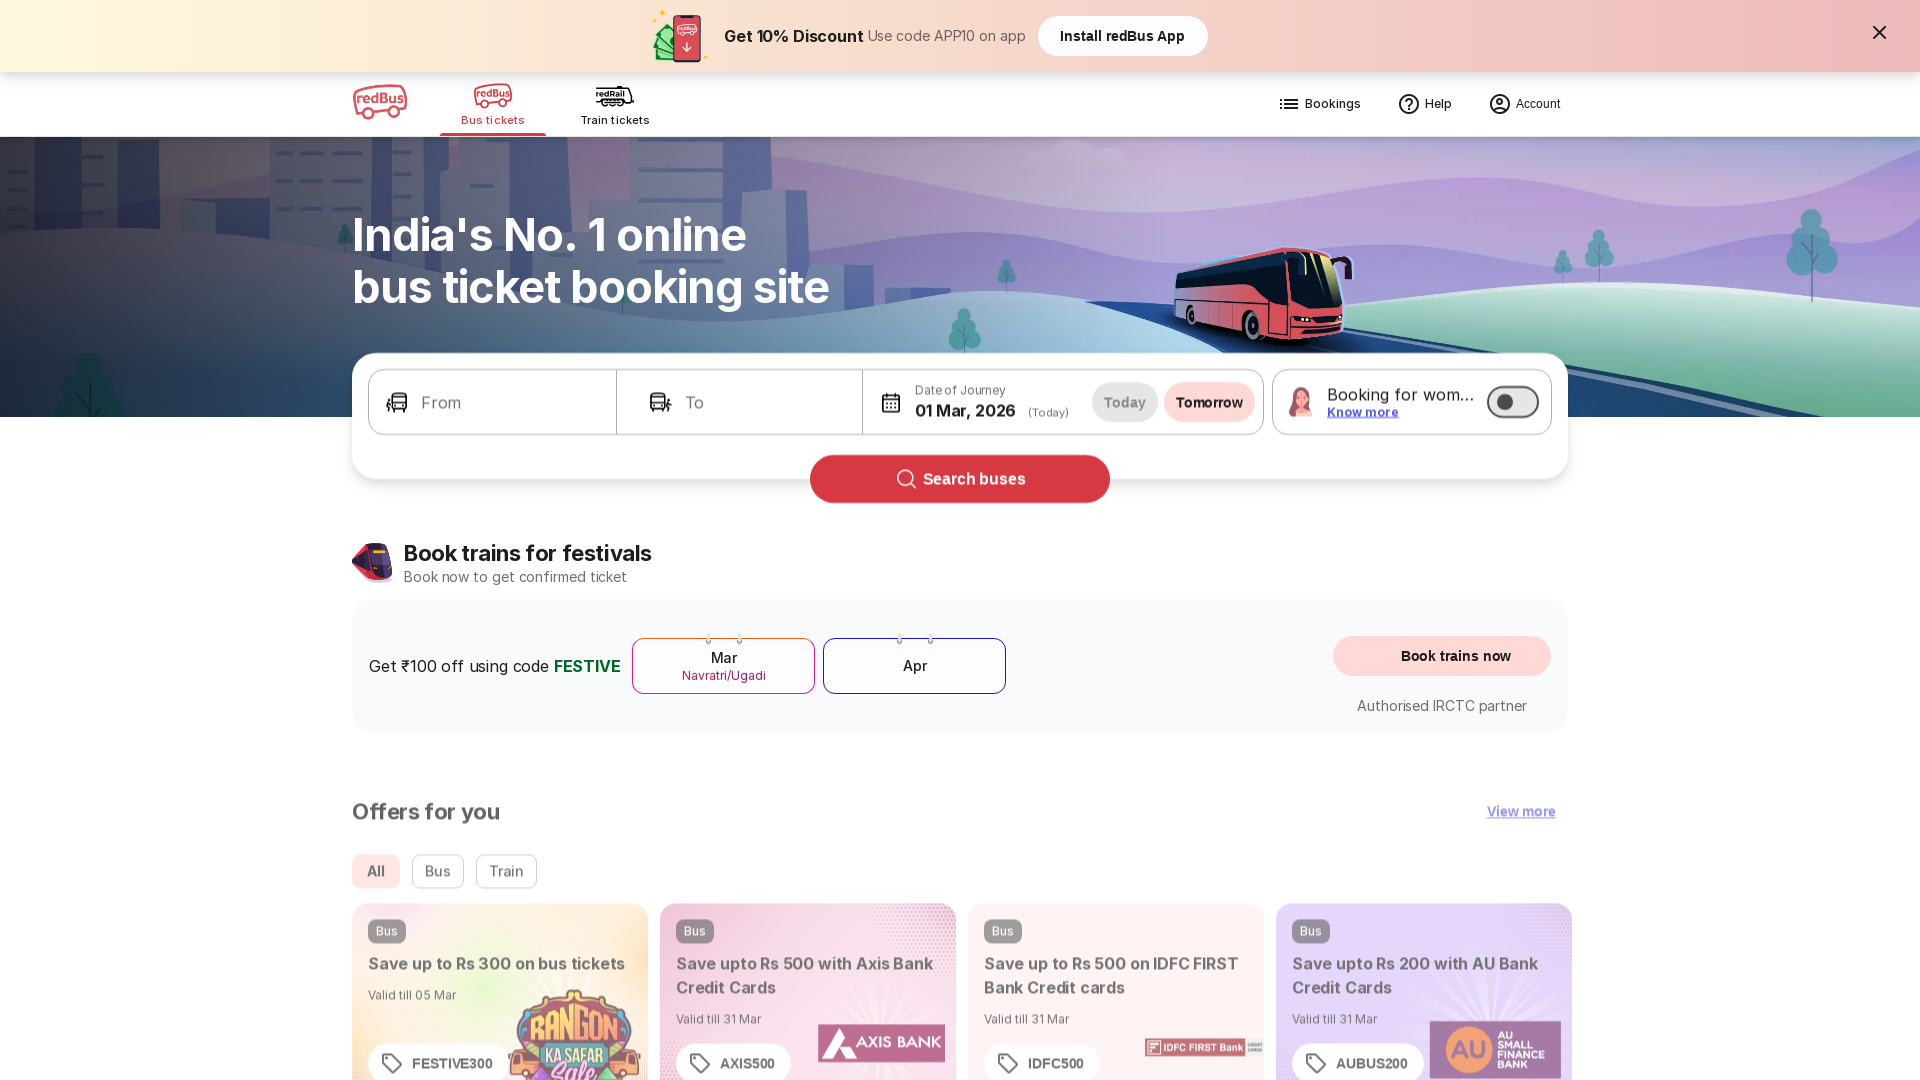

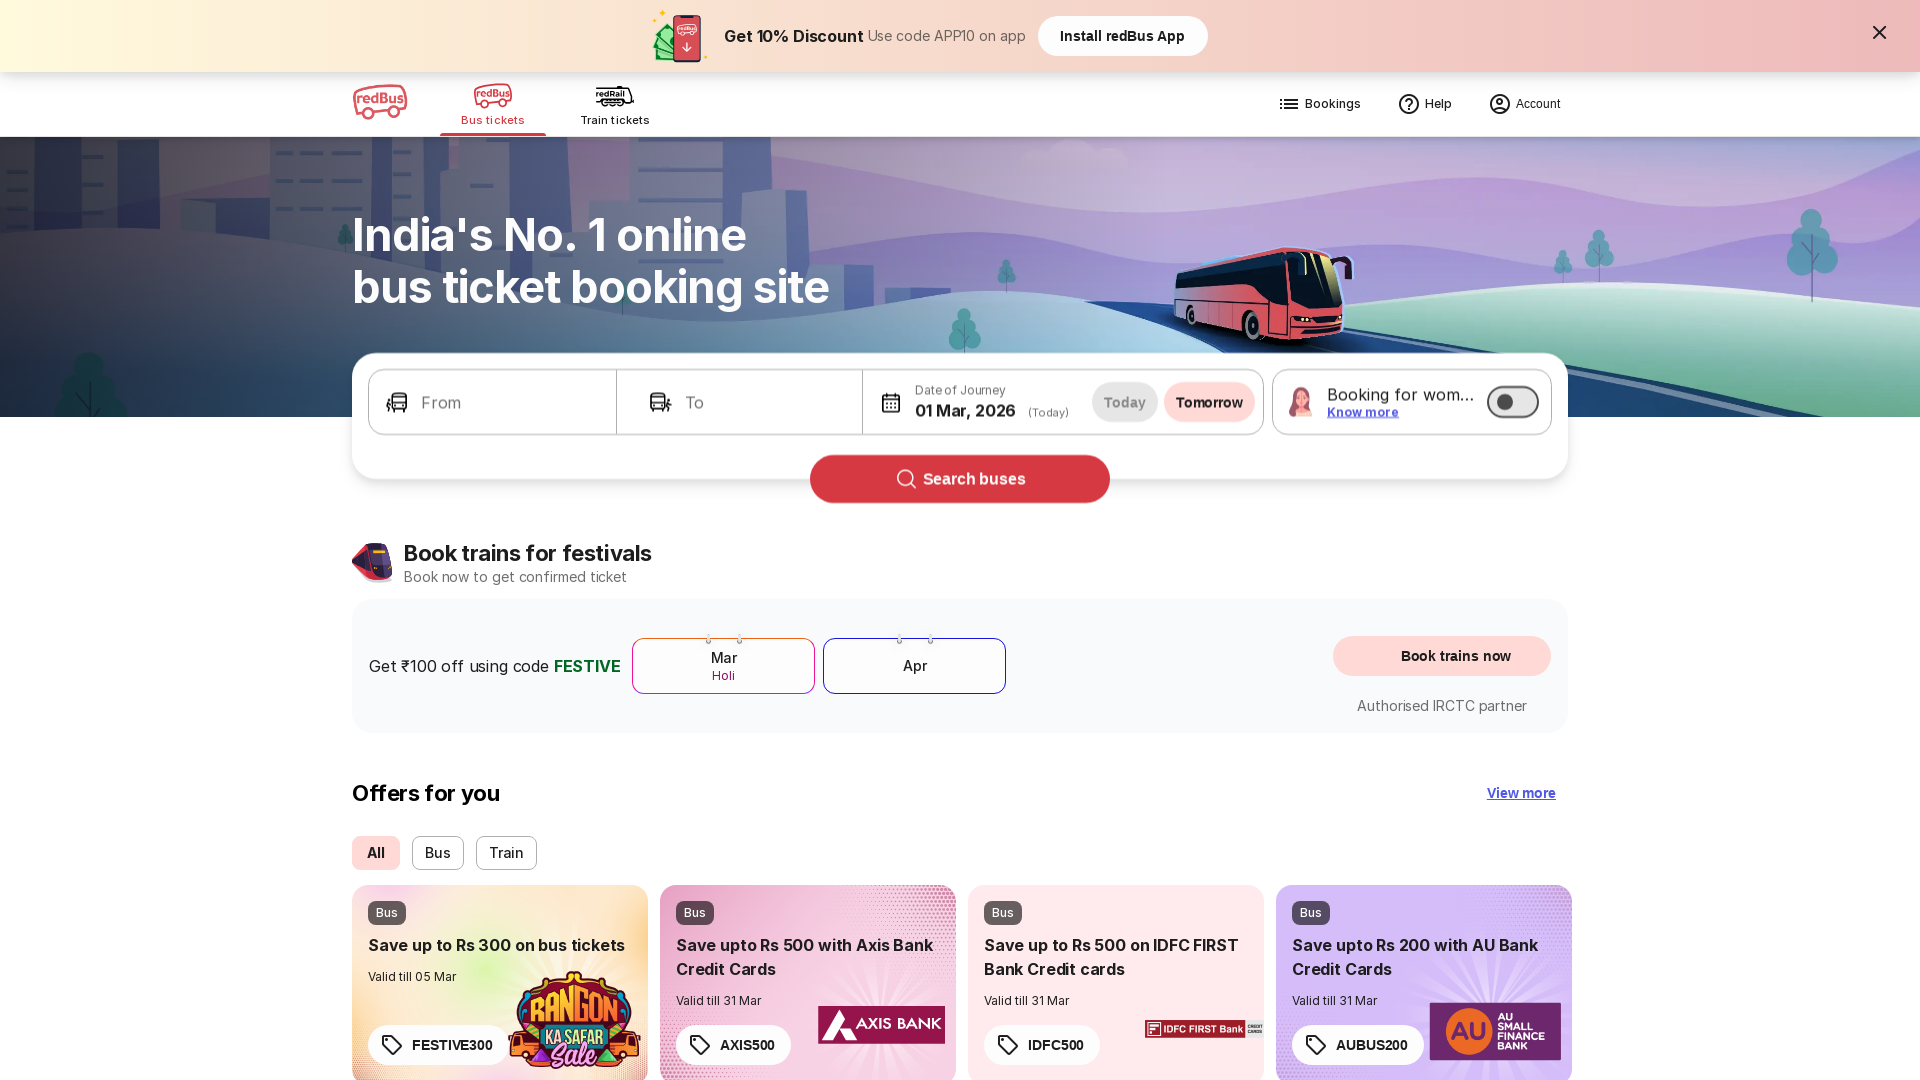